Tests calculator addition where positive value has higher magnitude (5 + -1 = 4)

Starting URL: https://testsheepnz.github.io/BasicCalculator.html

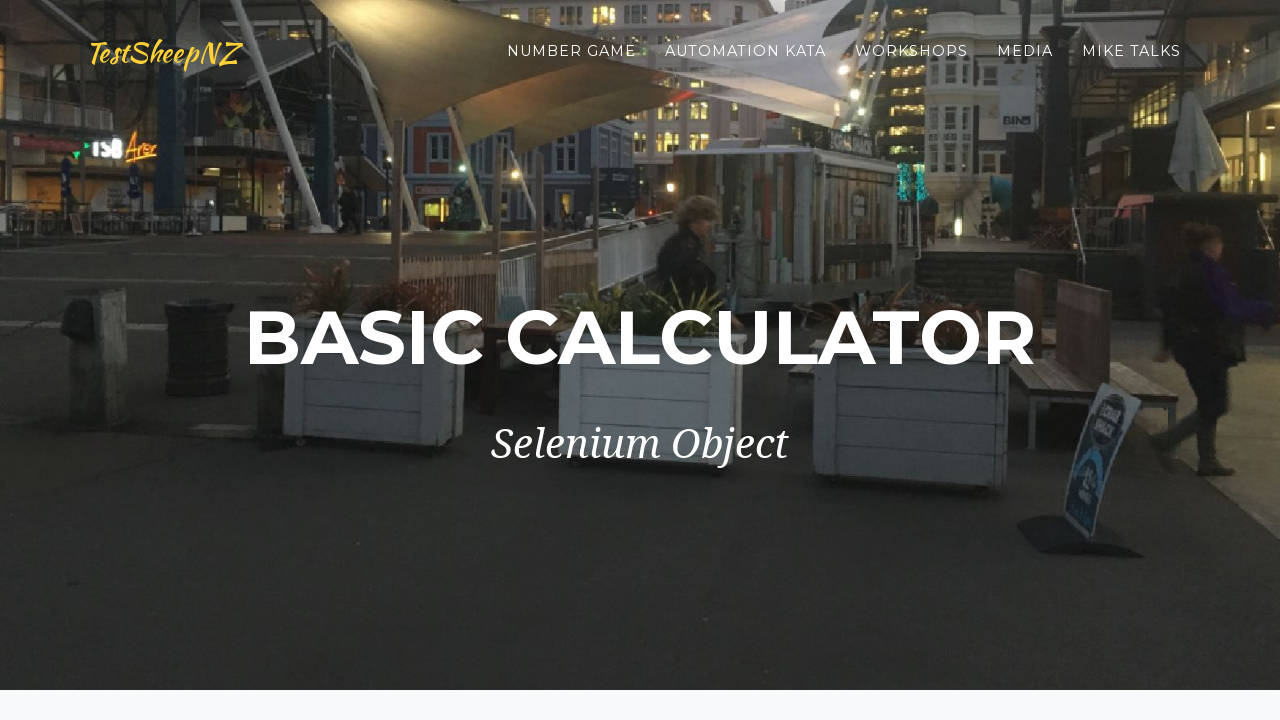

Filled first number field with '5' on #number1Field
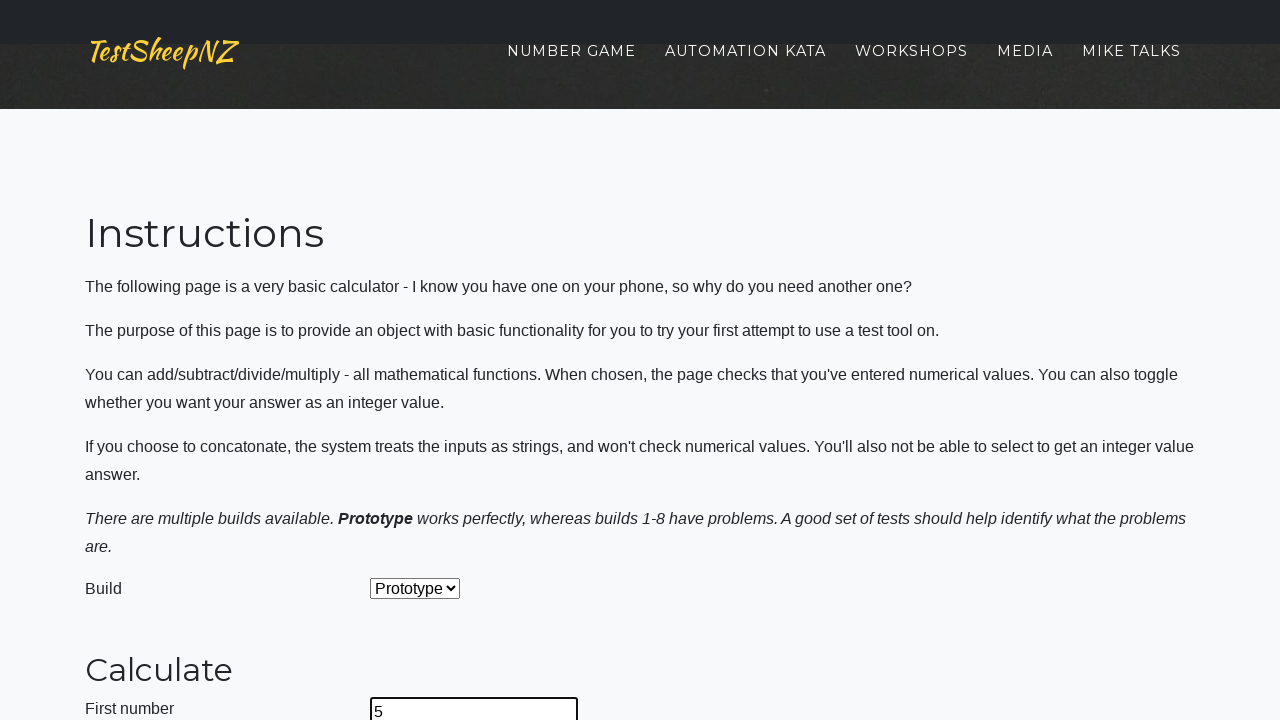

Filled second number field with '-1' on #number2Field
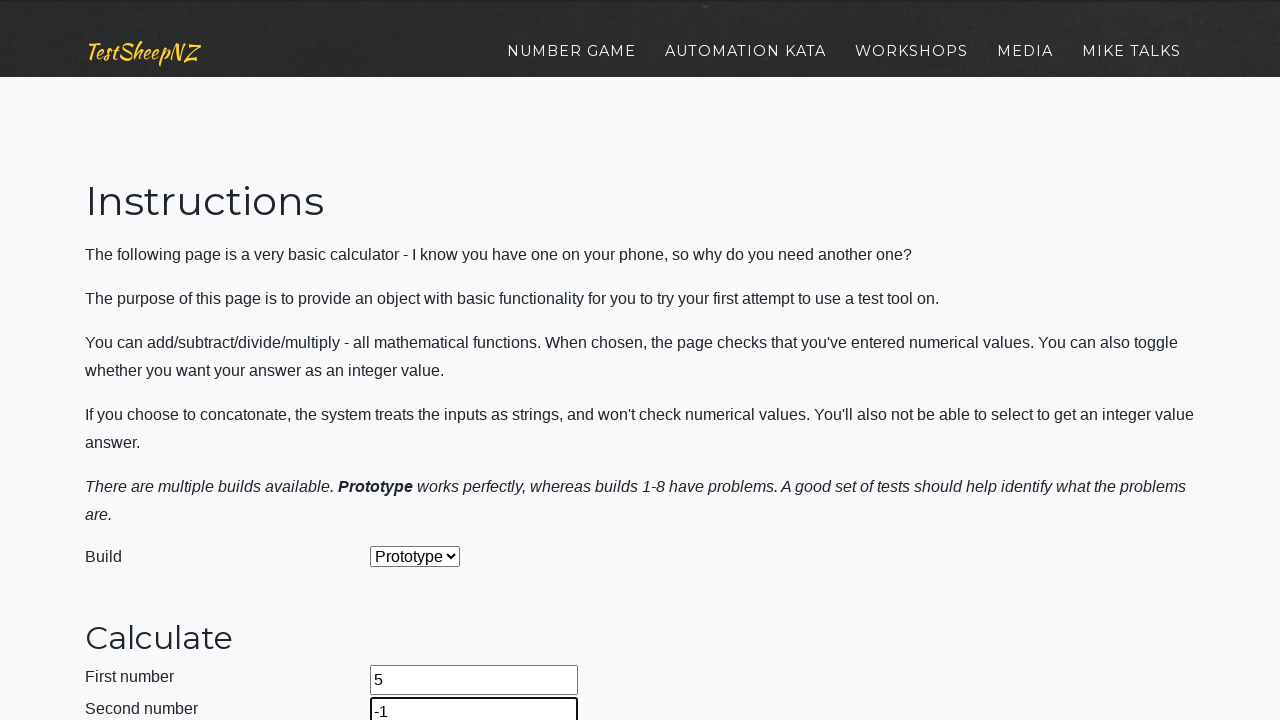

Selected 'Add' operation from dropdown on #selectOperationDropdown
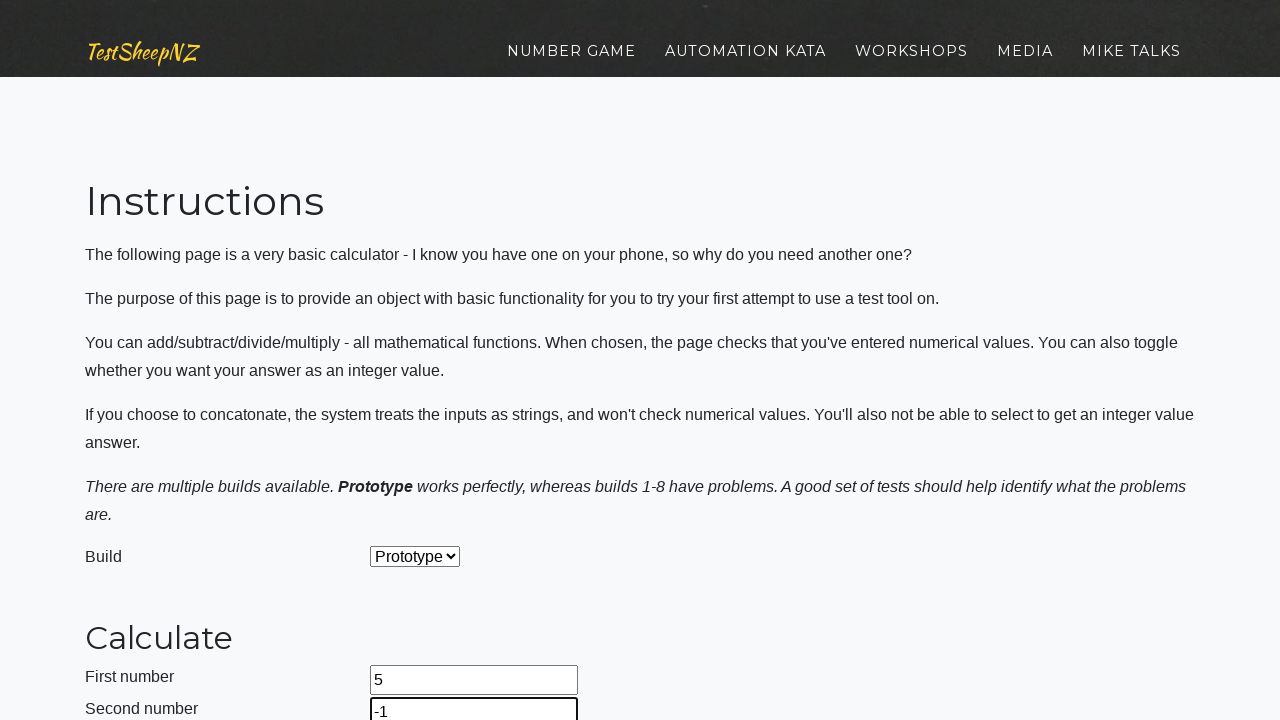

Clicked calculate button at (422, 361) on #calculateButton
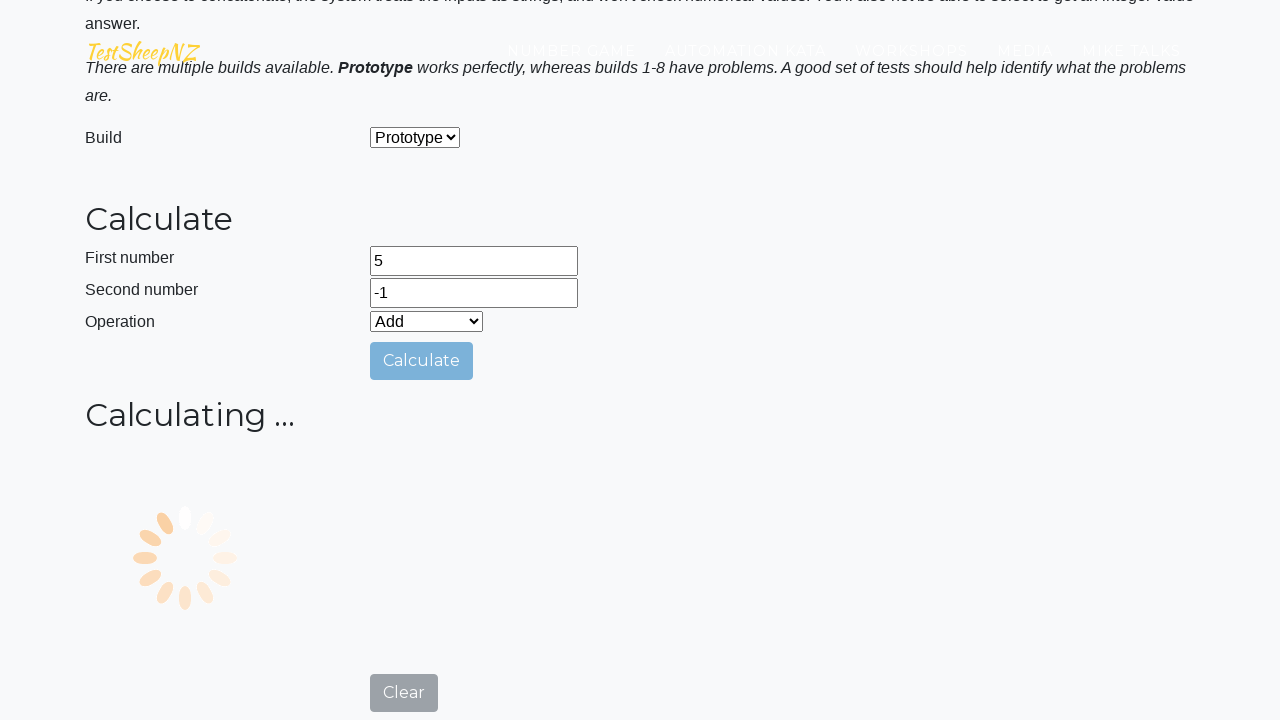

Result field appeared with answer
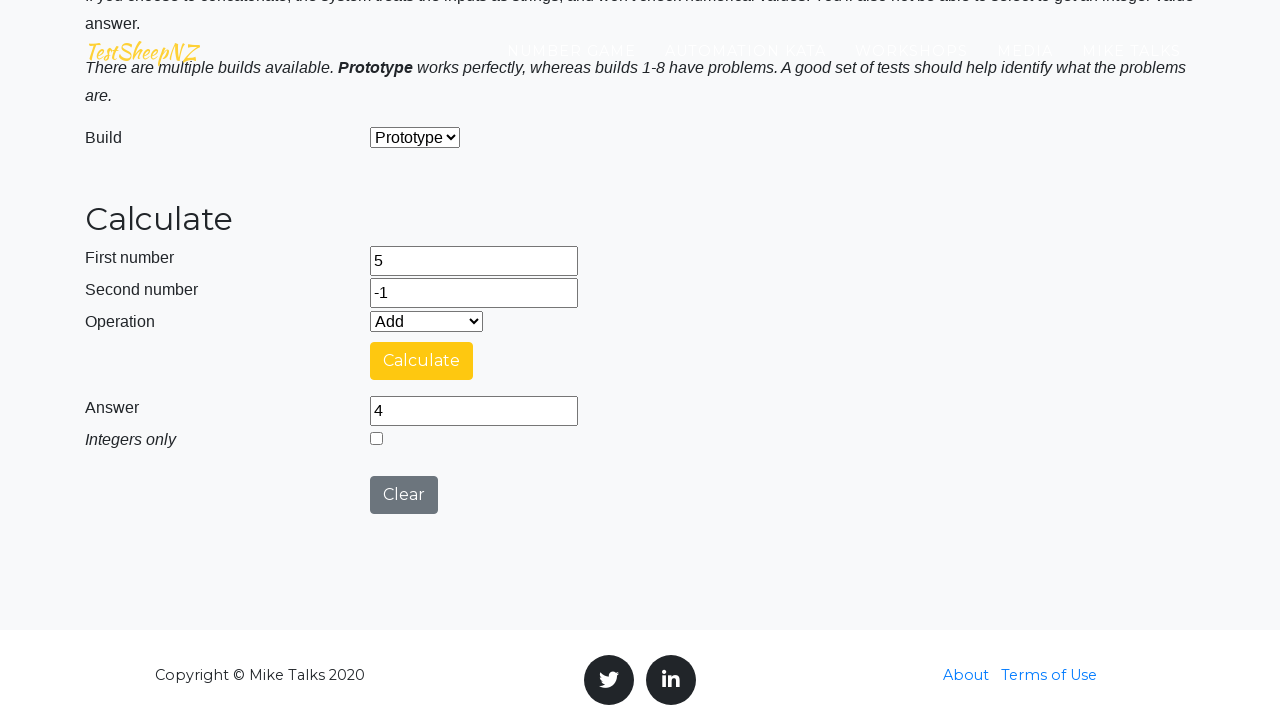

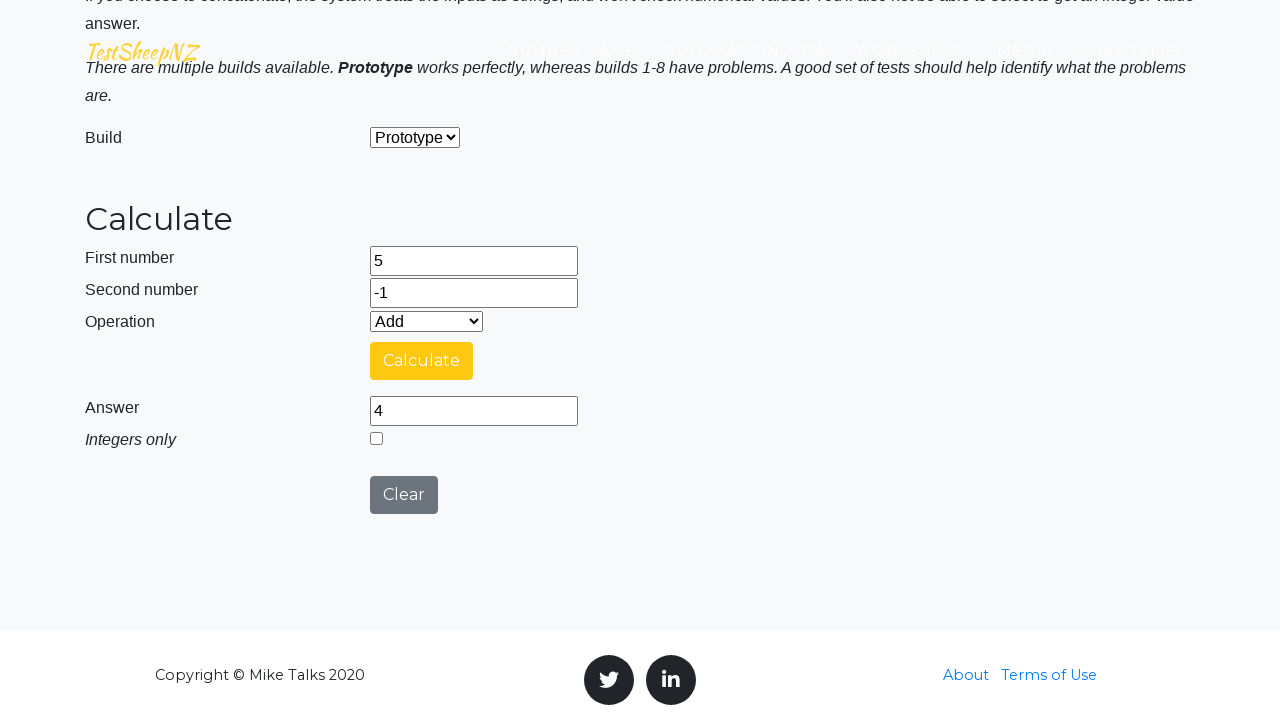